Tests viewing the list of veterinarians and verifies the veterinarian information is displayed

Starting URL: https://liberty-demo-petclinic-demo.liberty-test-cluster-7e2996fc95fd6eb4a4c7a63aa3e73699-0000.us-south.containers.appdomain.cloud/

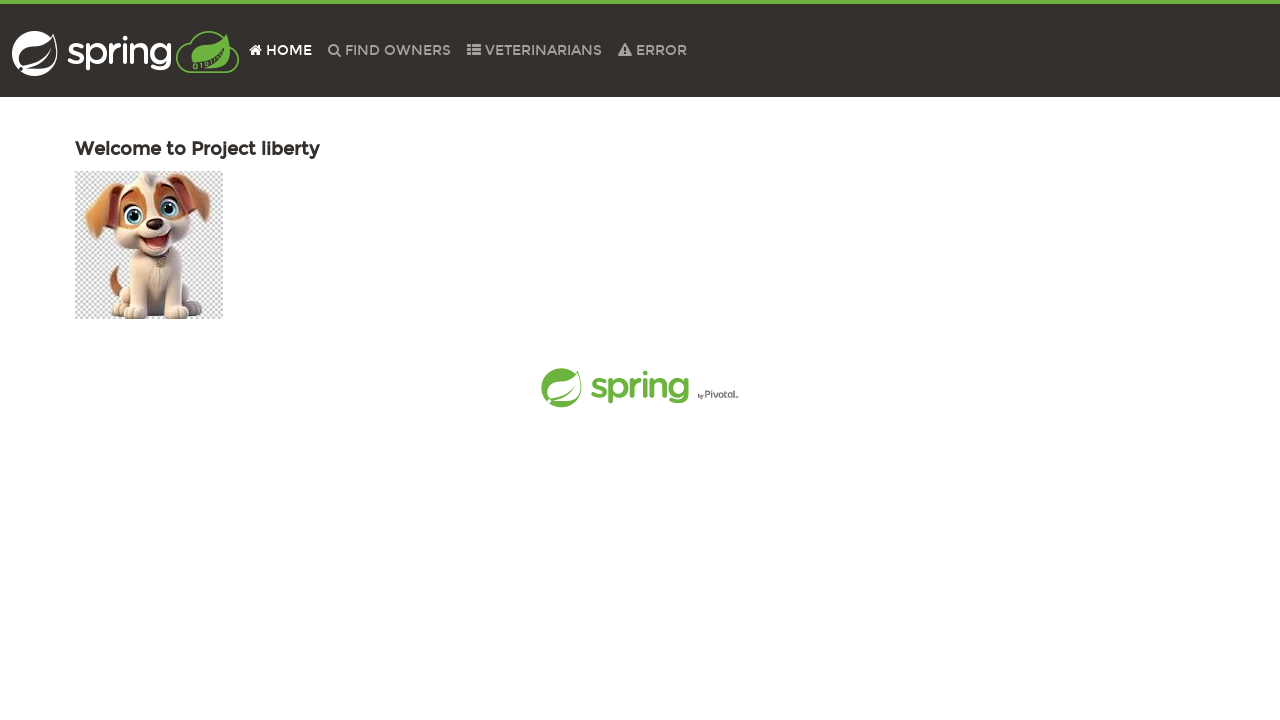

Clicked on veterinarians navigation item at (534, 50) on .nav-item:nth-child(3) > .nav-link
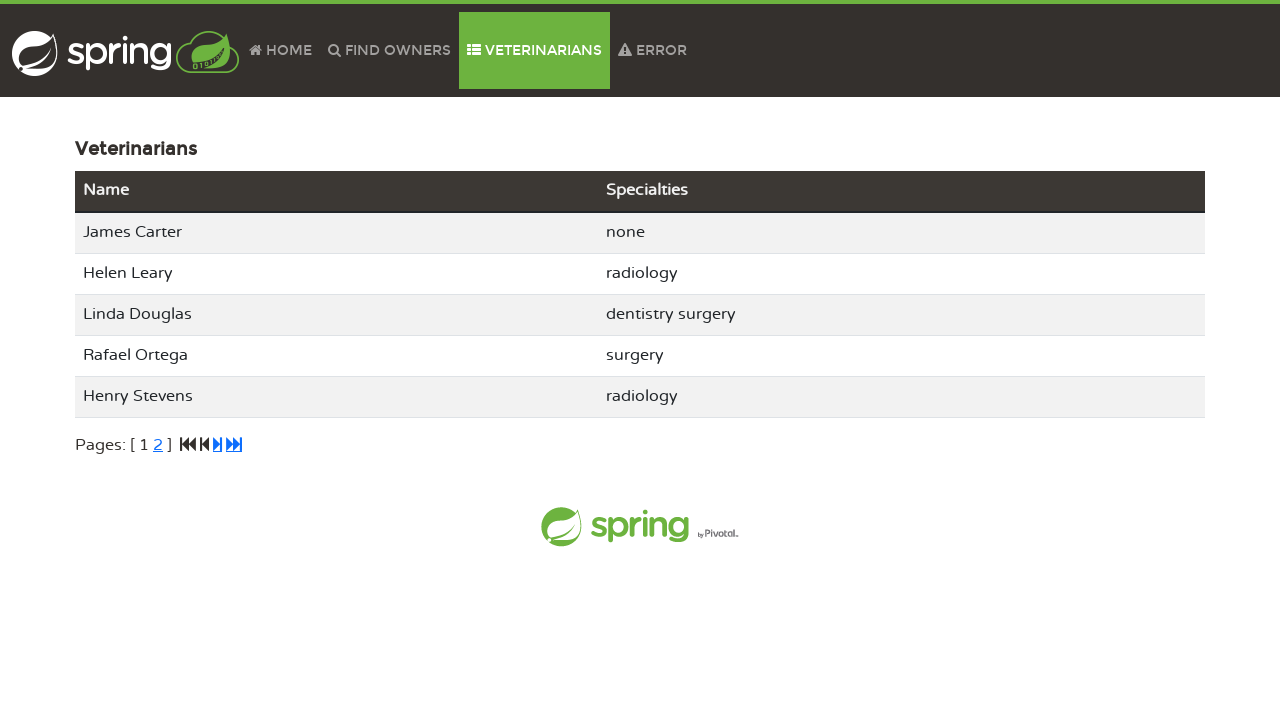

Veterinarians list container loaded and verified
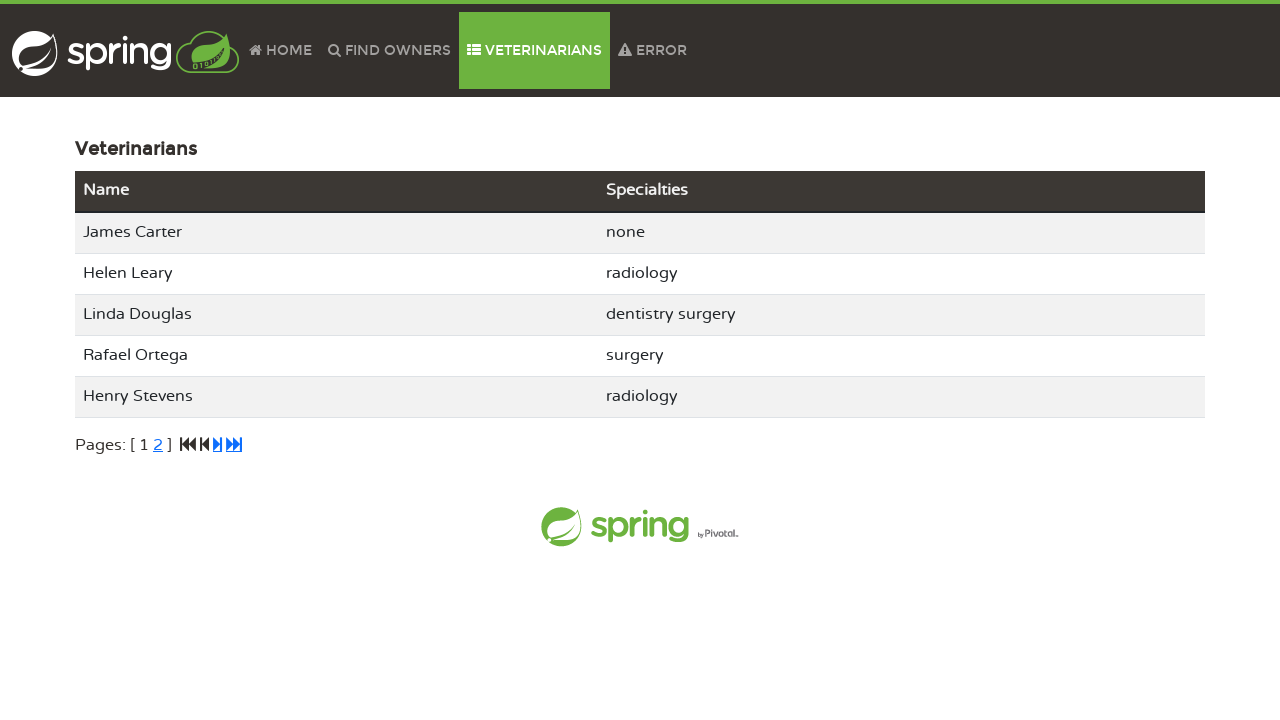

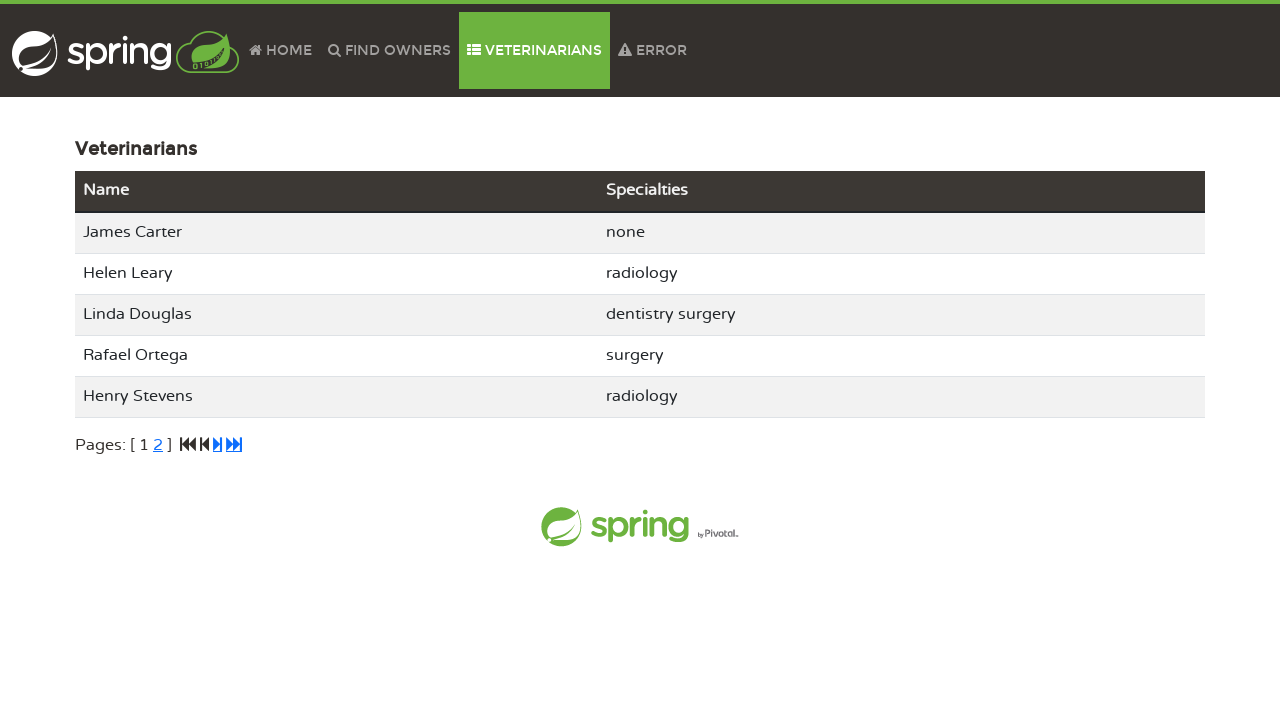